Navigates to erail.in, disables the date filter, and retrieves train names from the web table

Starting URL: https://erail.in/

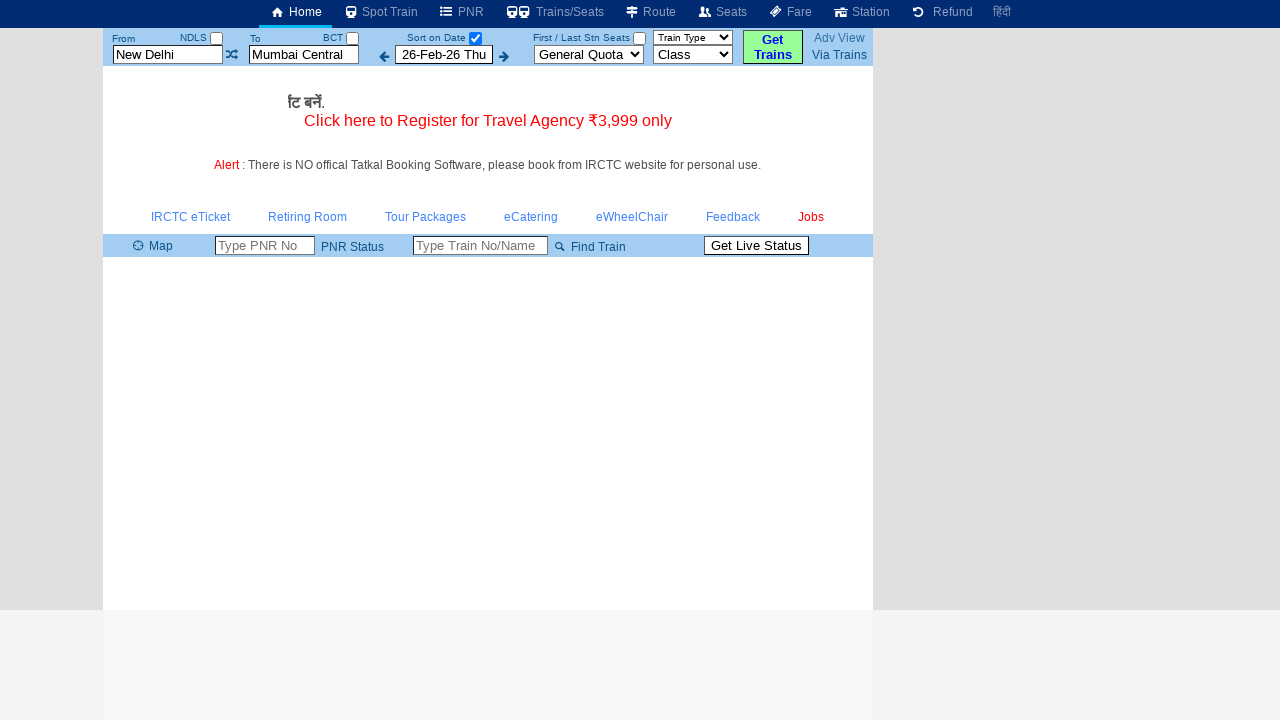

Clicked 'Date Only' checkbox to disable date filtering at (475, 38) on #chkSelectDateOnly
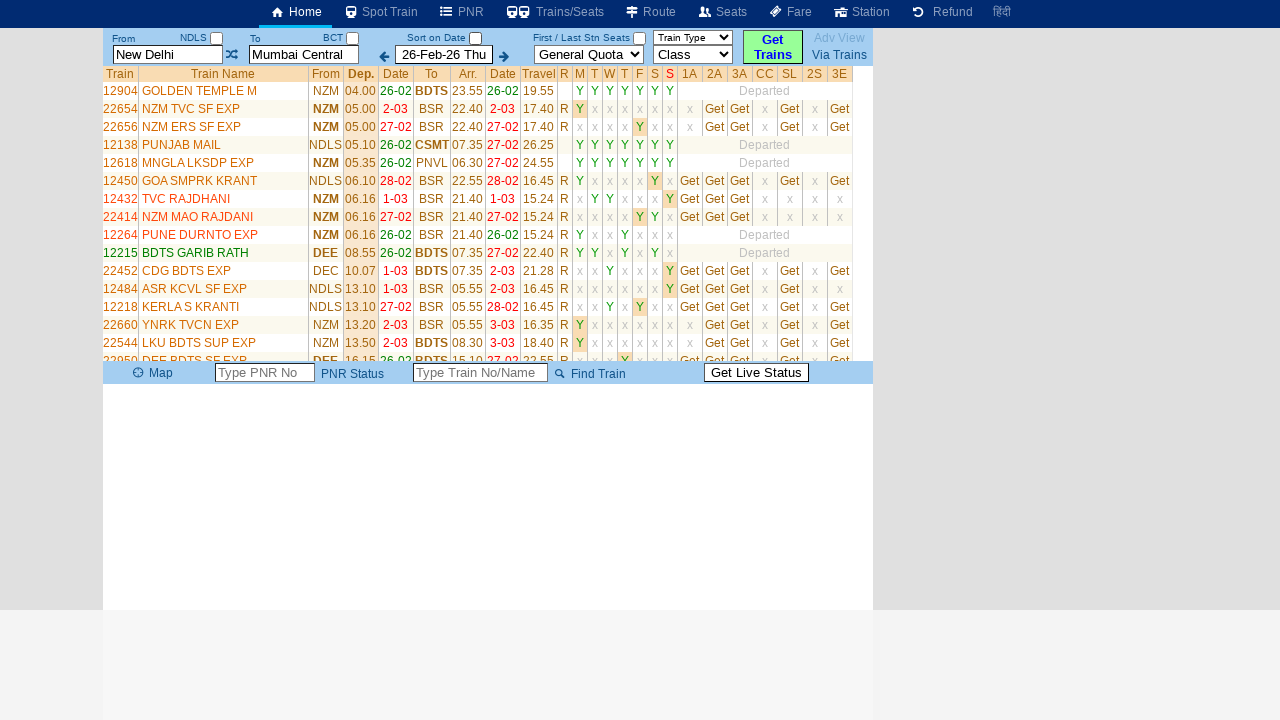

Train list loaded successfully
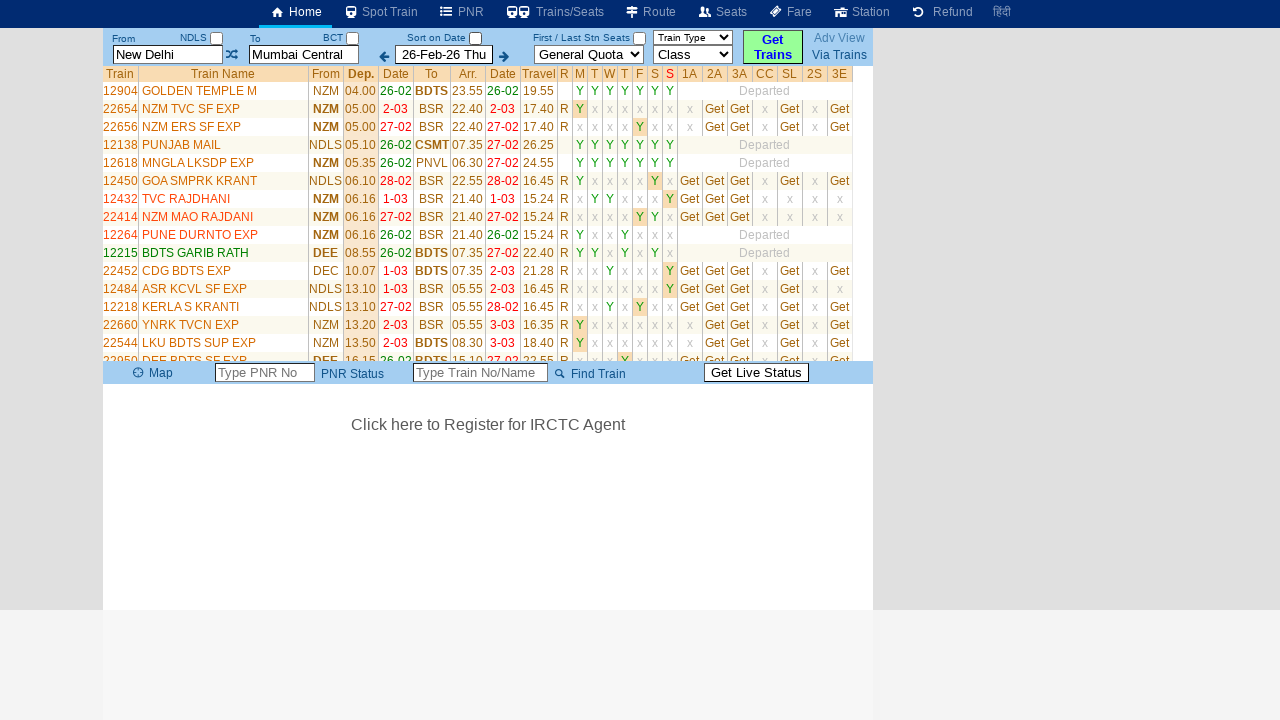

Retrieved all train name elements from the table
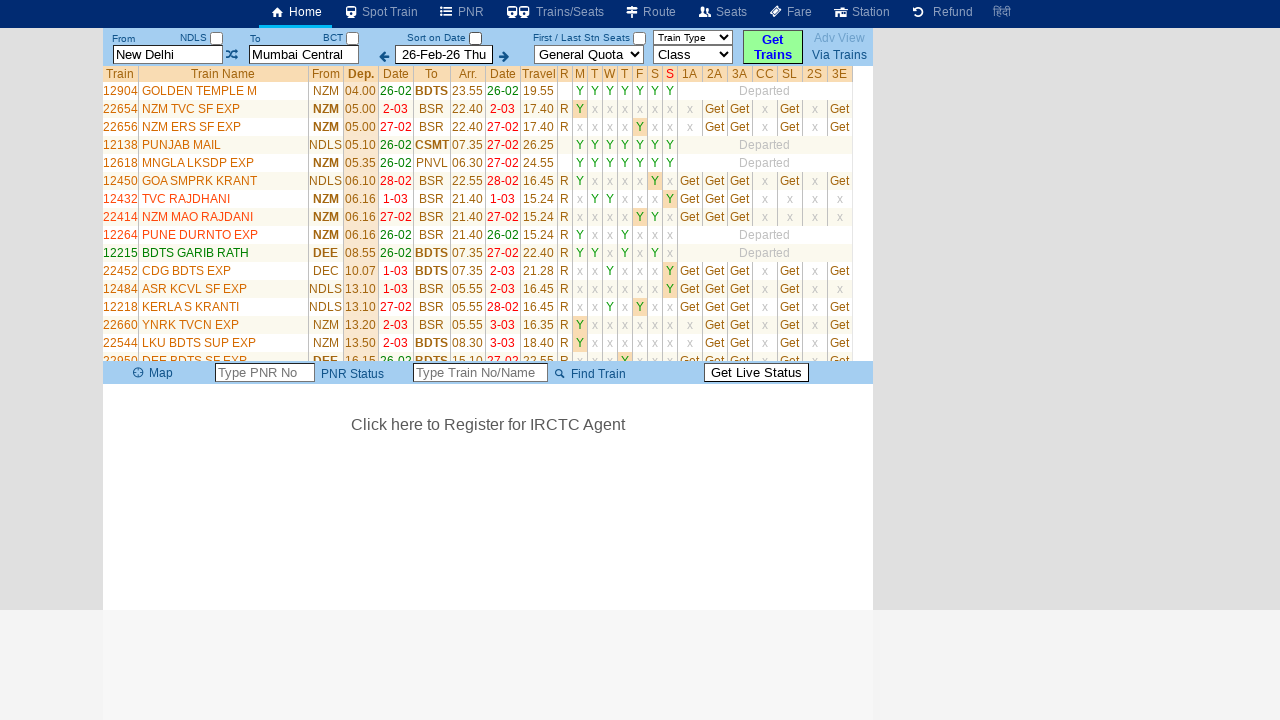

Extracted and processed 40 unique train names from the table
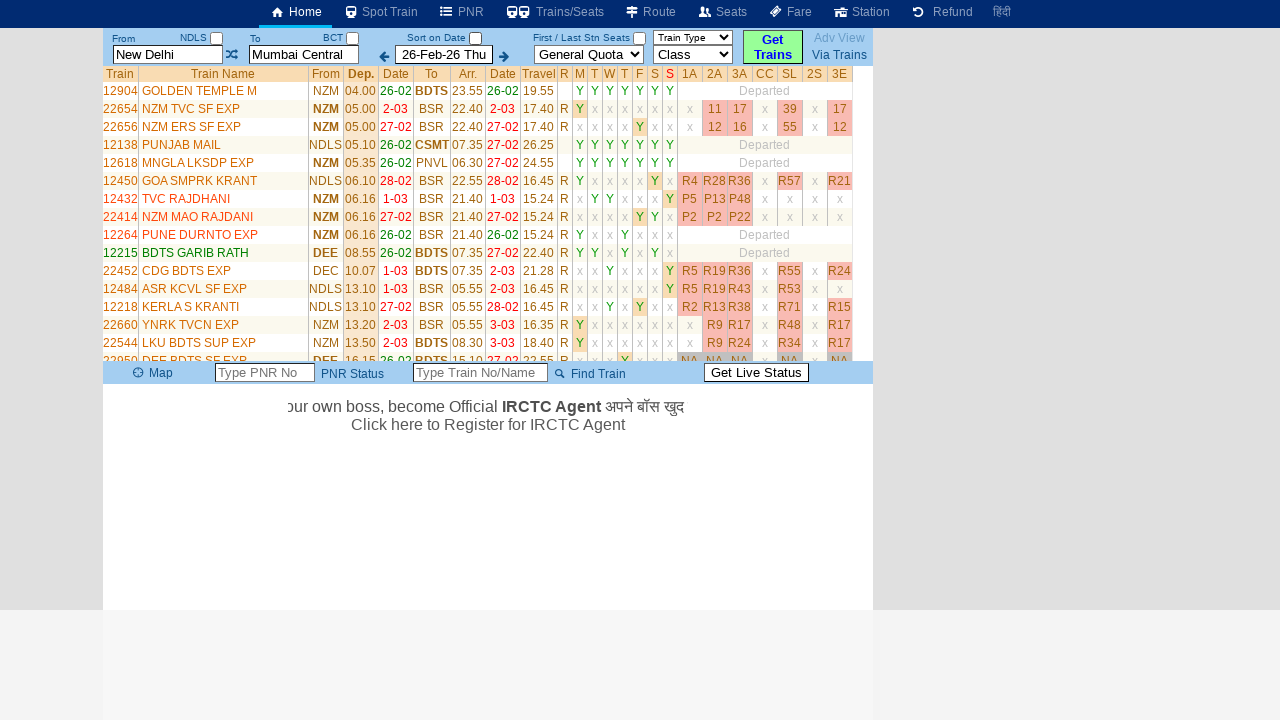

Verified that train names were successfully loaded from the table
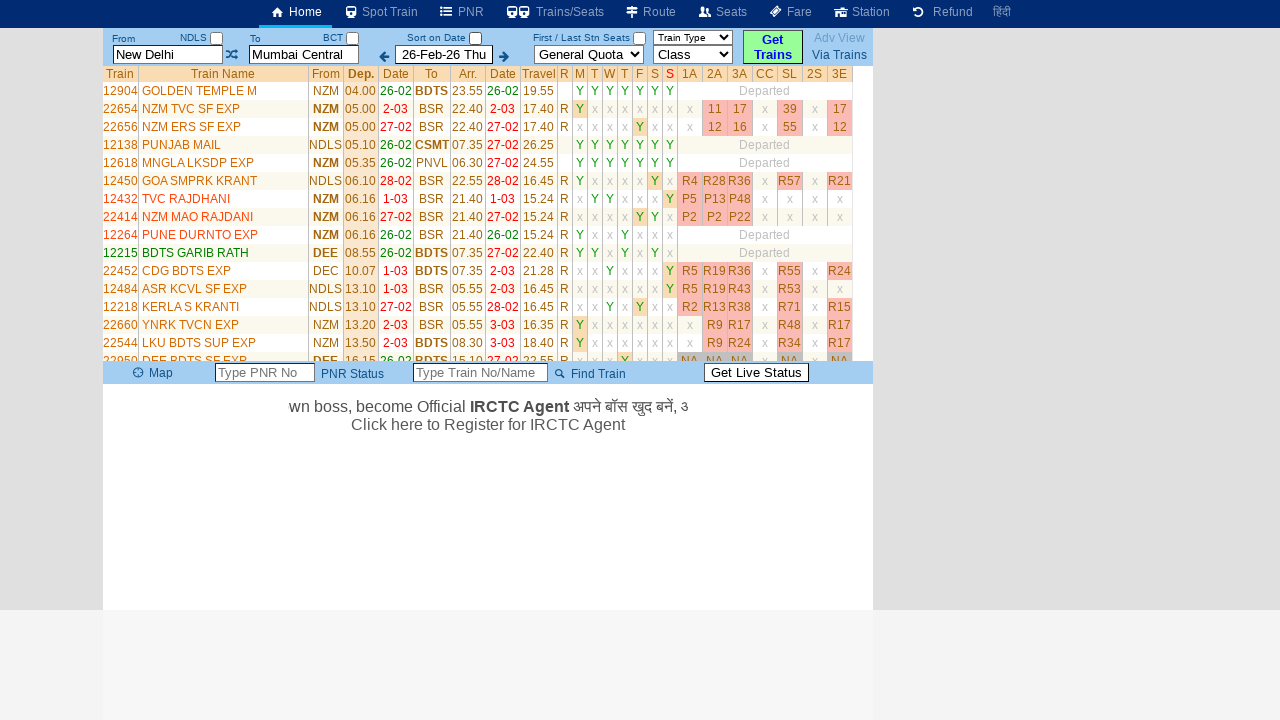

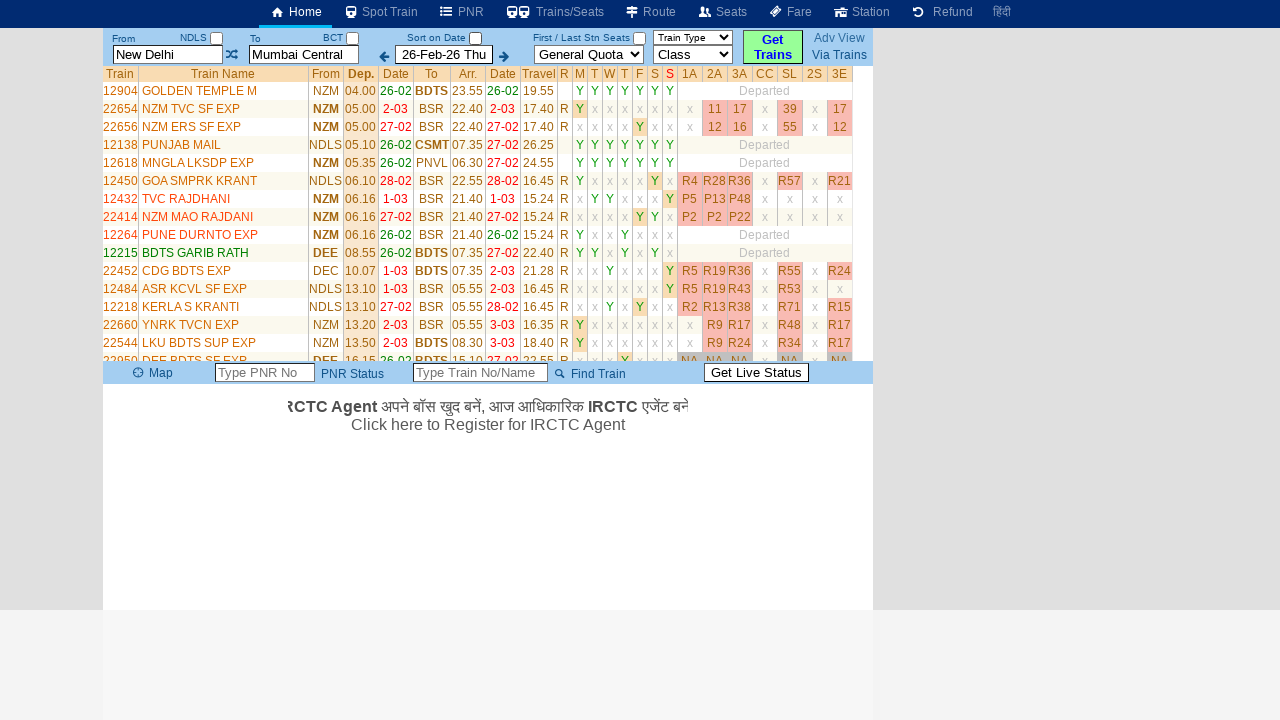